Tests dropdown selection by selecting an option from a dropdown menu

Starting URL: https://rahulshettyacademy.com/AutomationPractice/

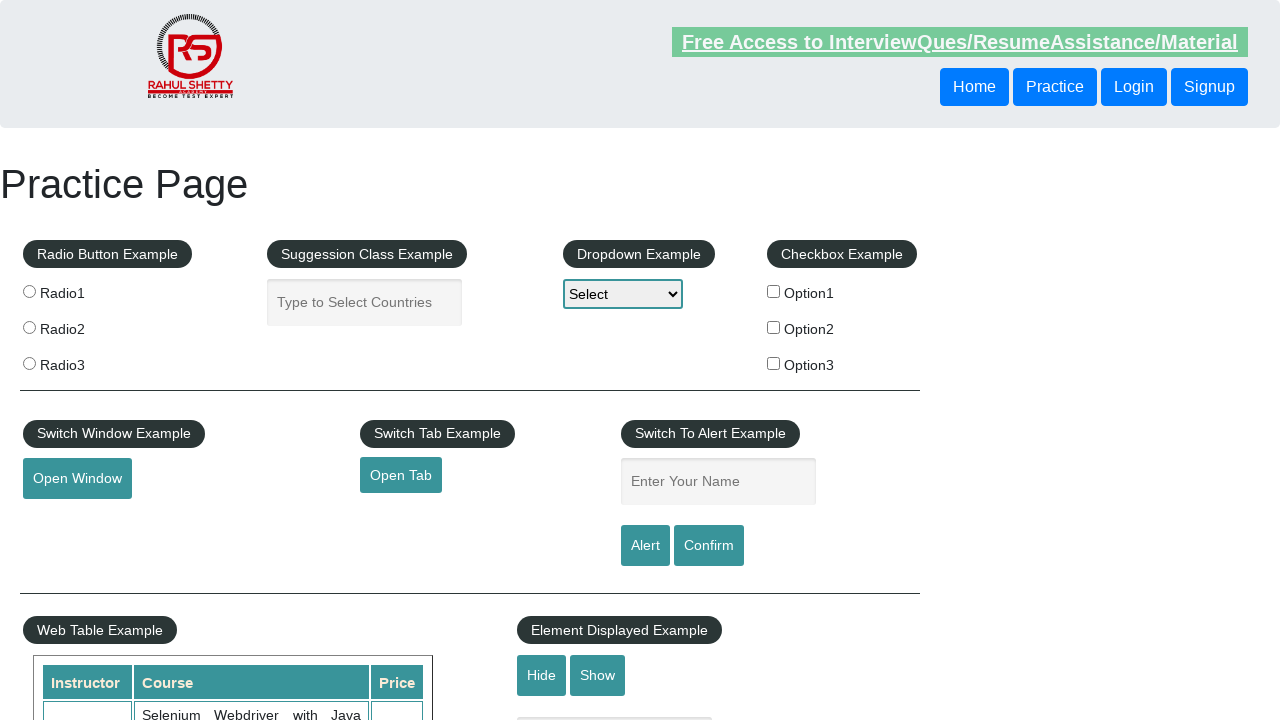

Dropdown element is visible and ready
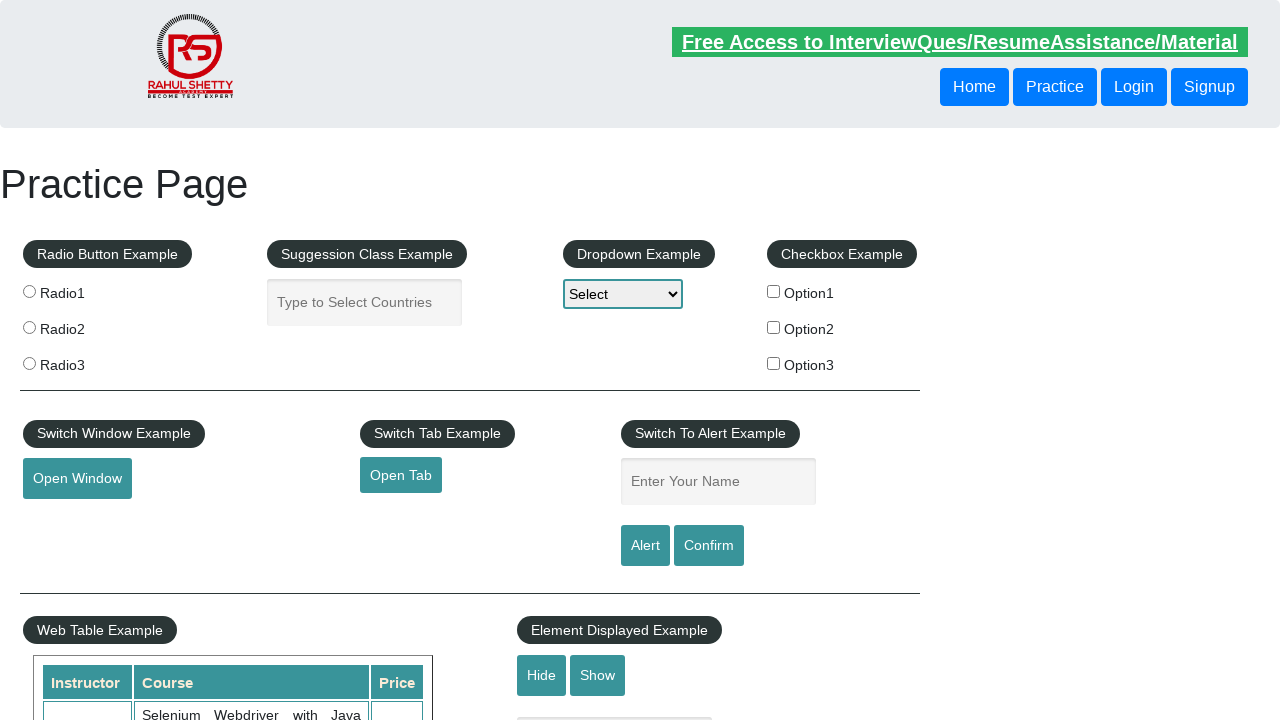

Selected 'Option1' from the dropdown menu on #dropdown-class-example
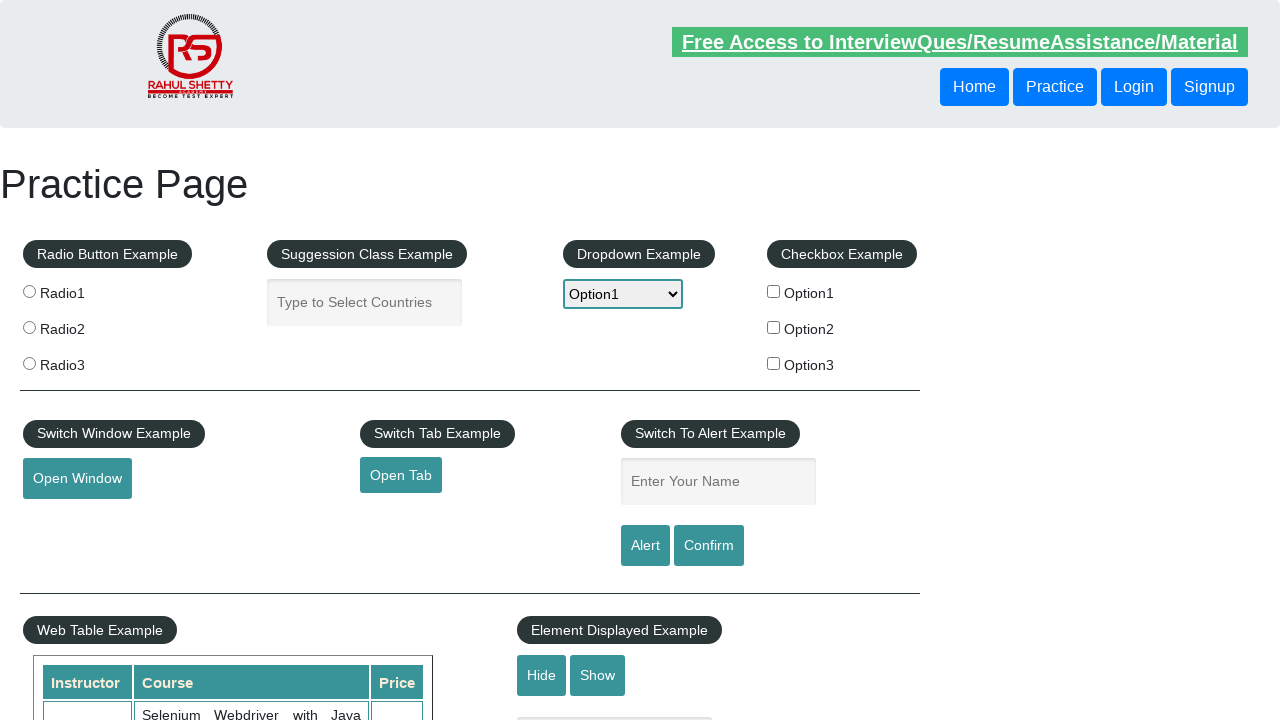

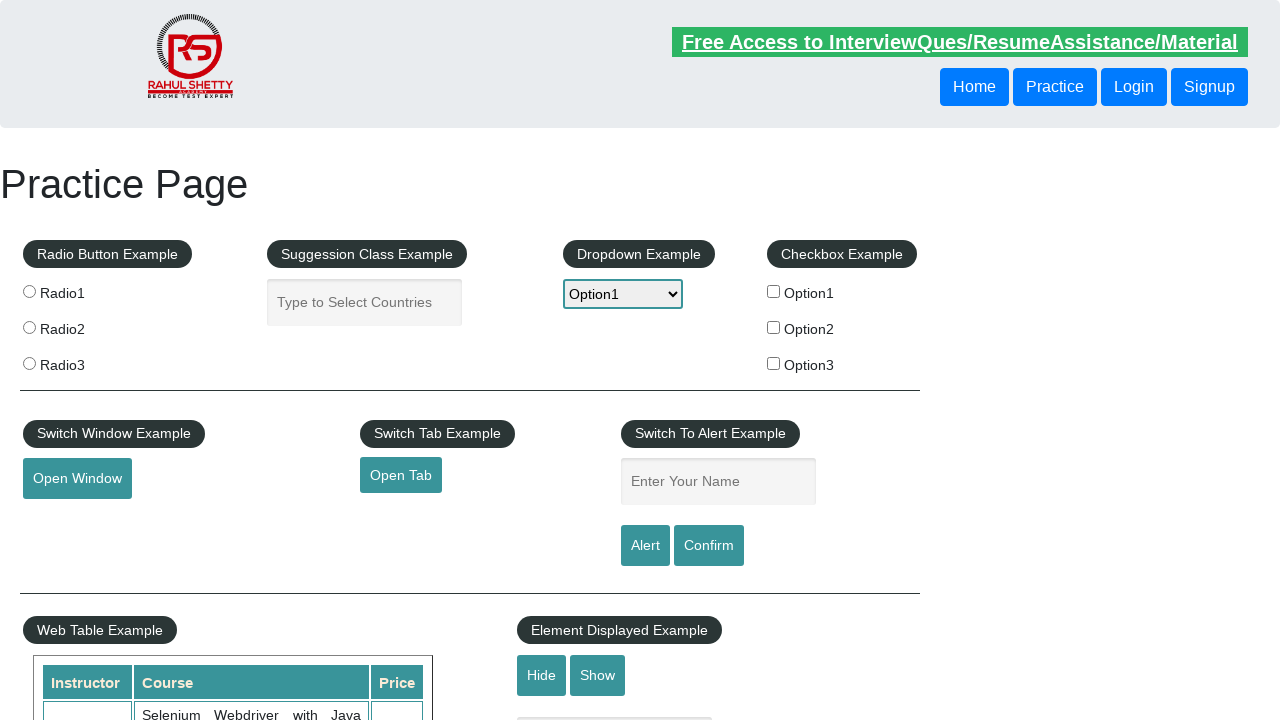